Tests handling of simple JavaScript alerts by clicking a button that triggers an alert, accepting it, and verifying the success message appears

Starting URL: https://practice.cydeo.com/javascript_alerts

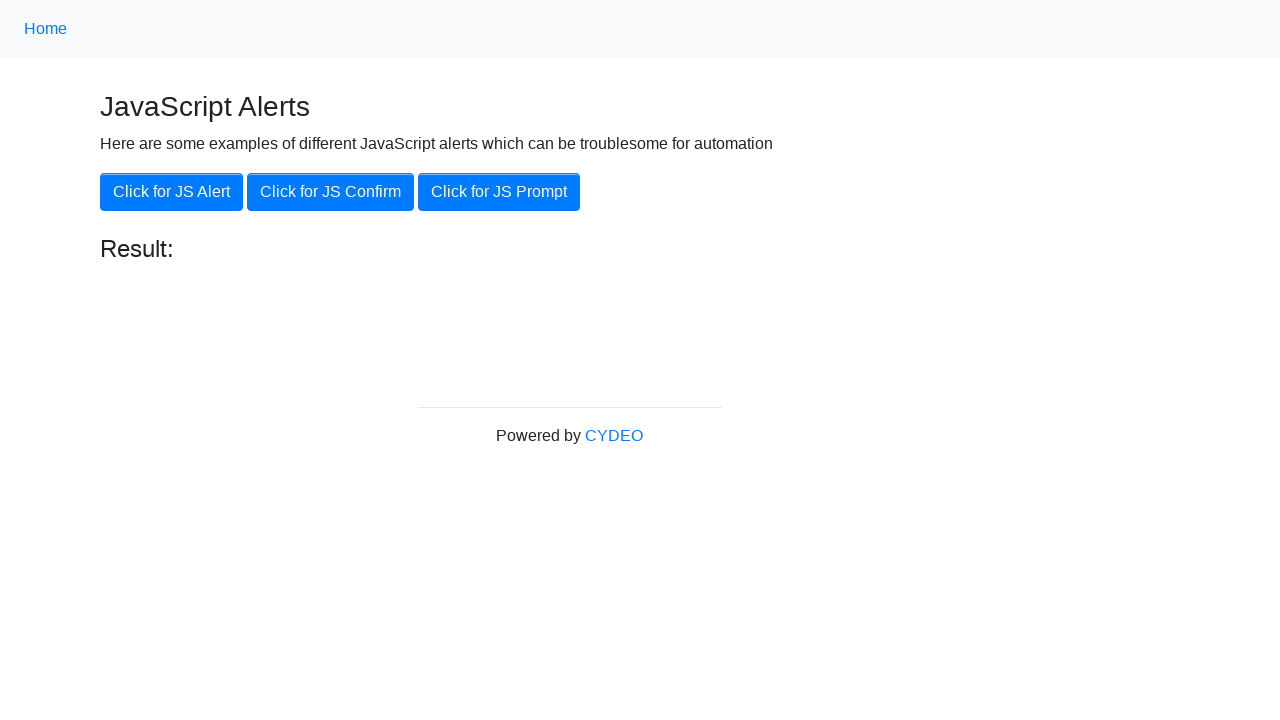

Set up dialog handler to accept alerts
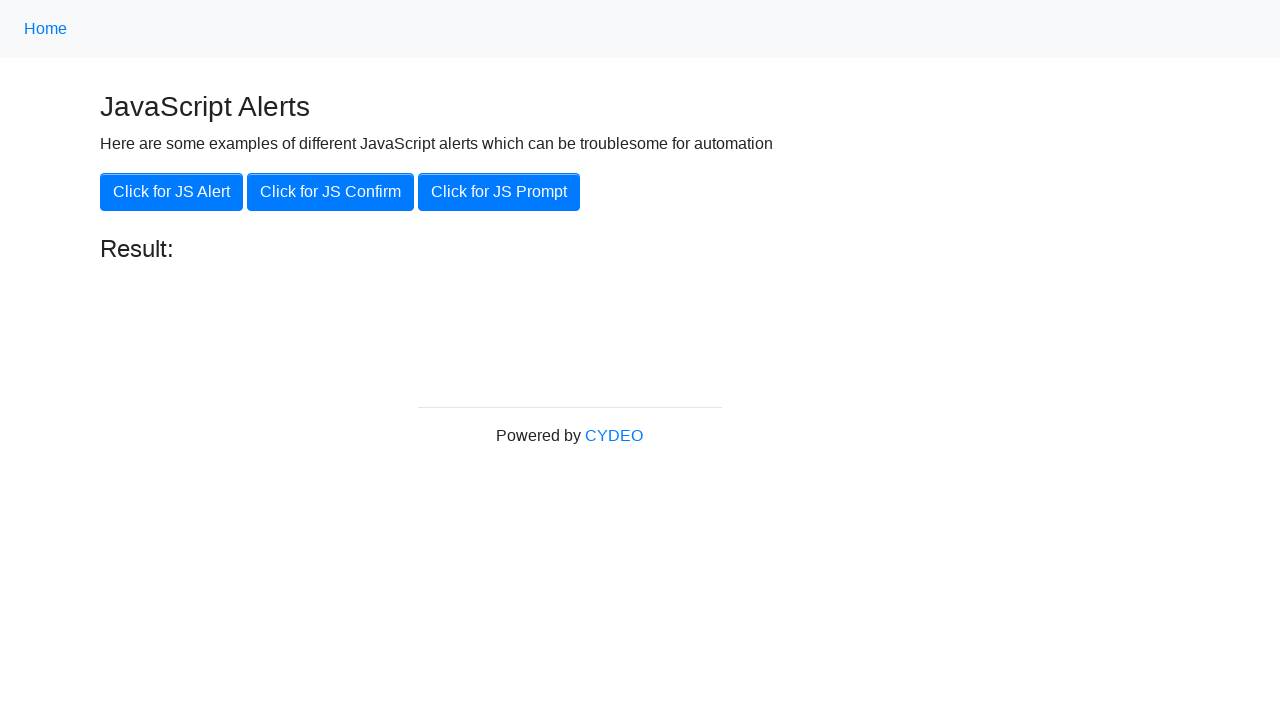

Clicked button to trigger JavaScript alert at (172, 192) on button[onclick='jsAlert()']
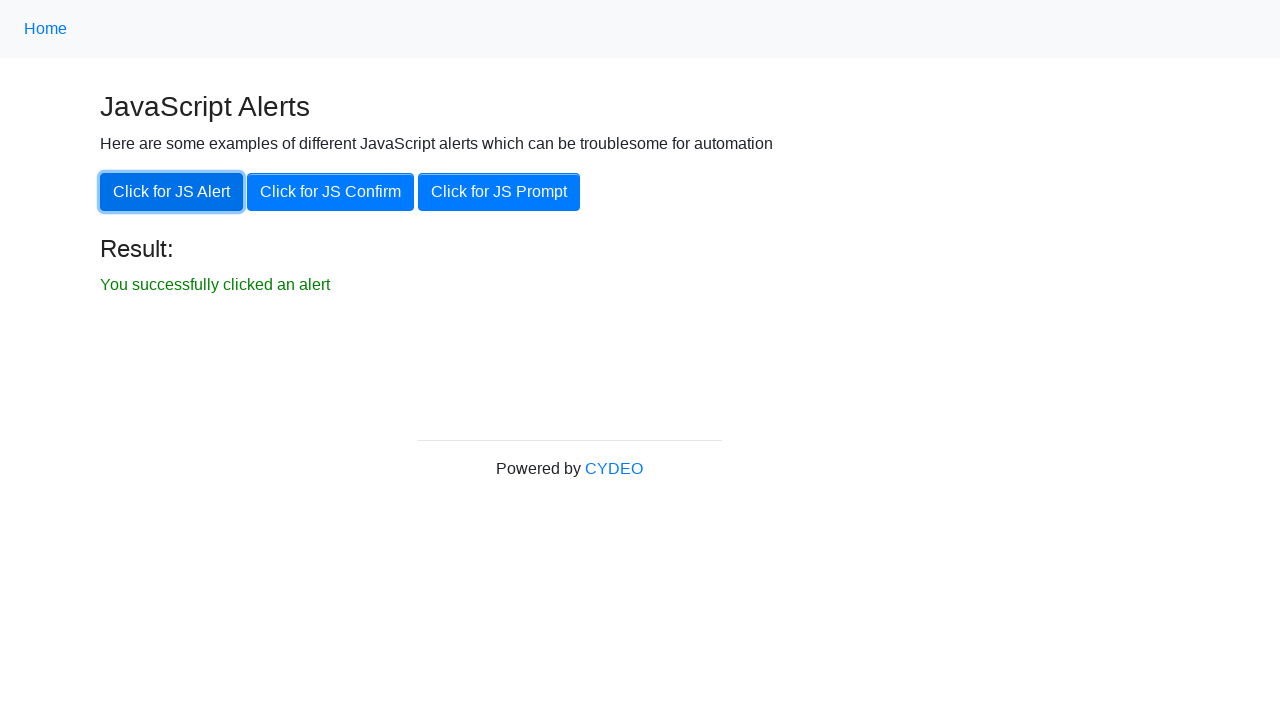

Alert was accepted and success message appeared
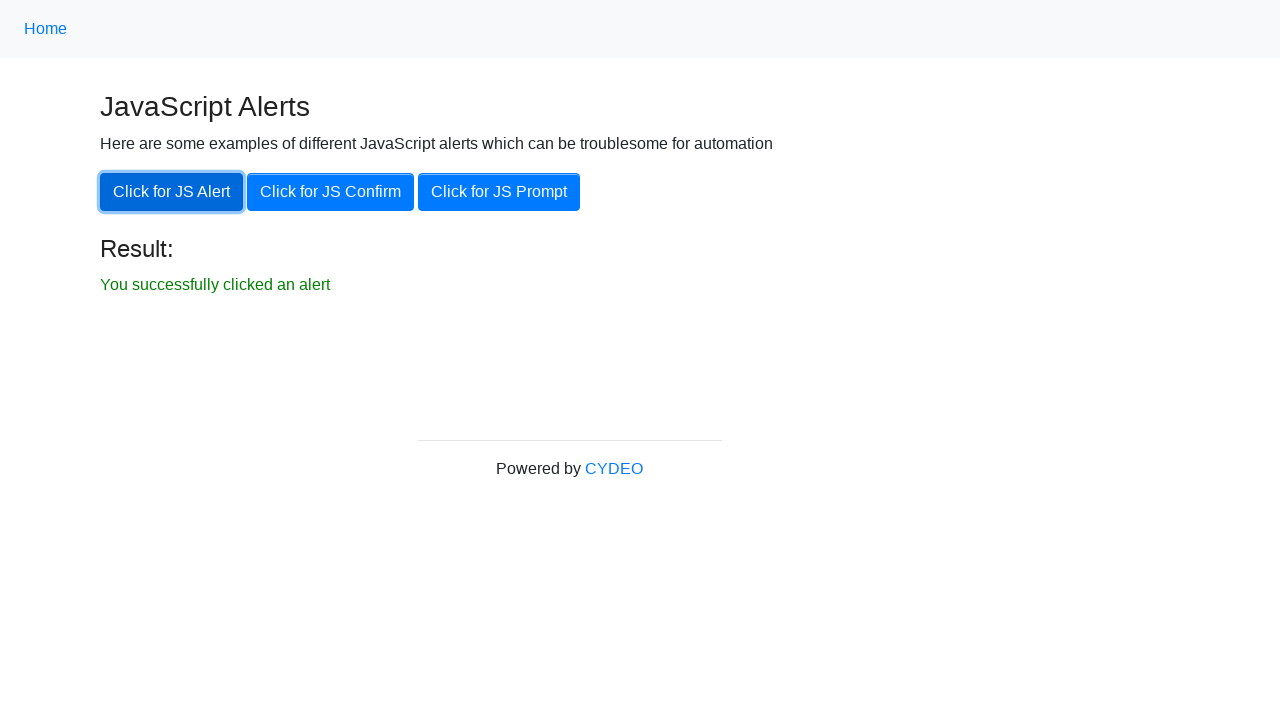

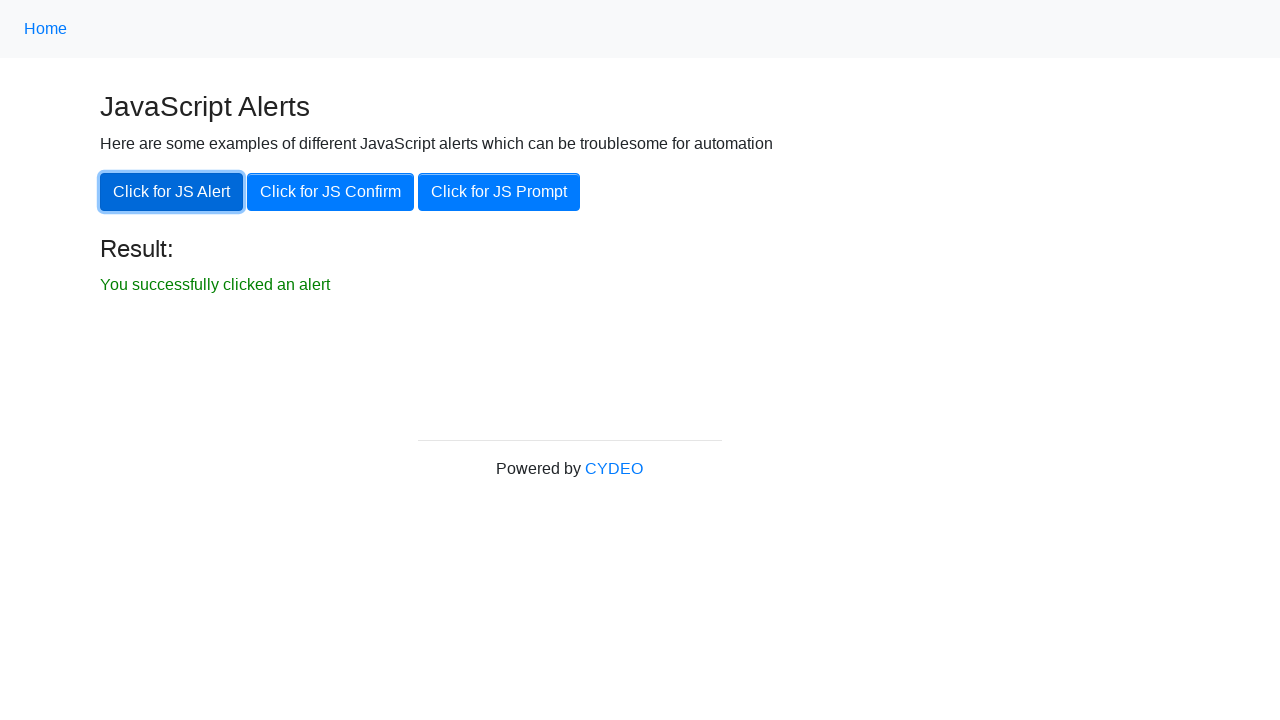